Tests that the complete all checkbox updates state when individual items are completed or cleared

Starting URL: https://demo.playwright.dev/todomvc

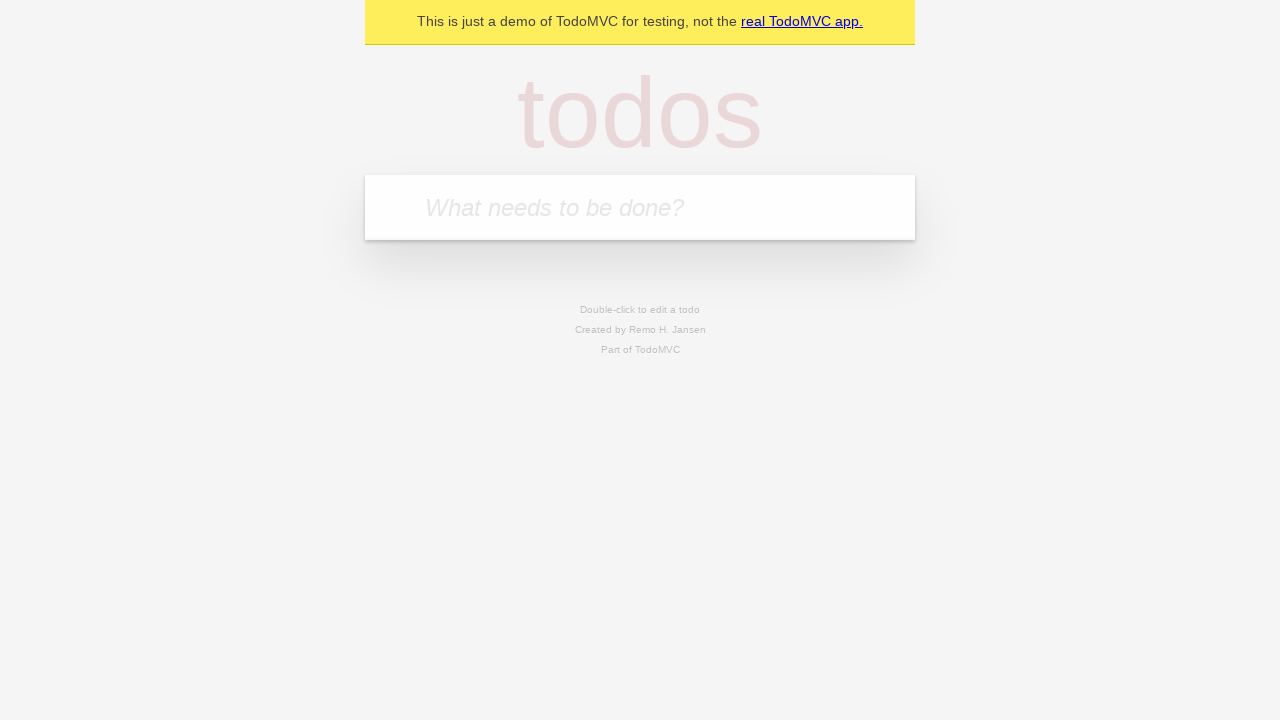

Filled new todo field with 'buy some cheese' on internal:attr=[placeholder="What needs to be done?"i]
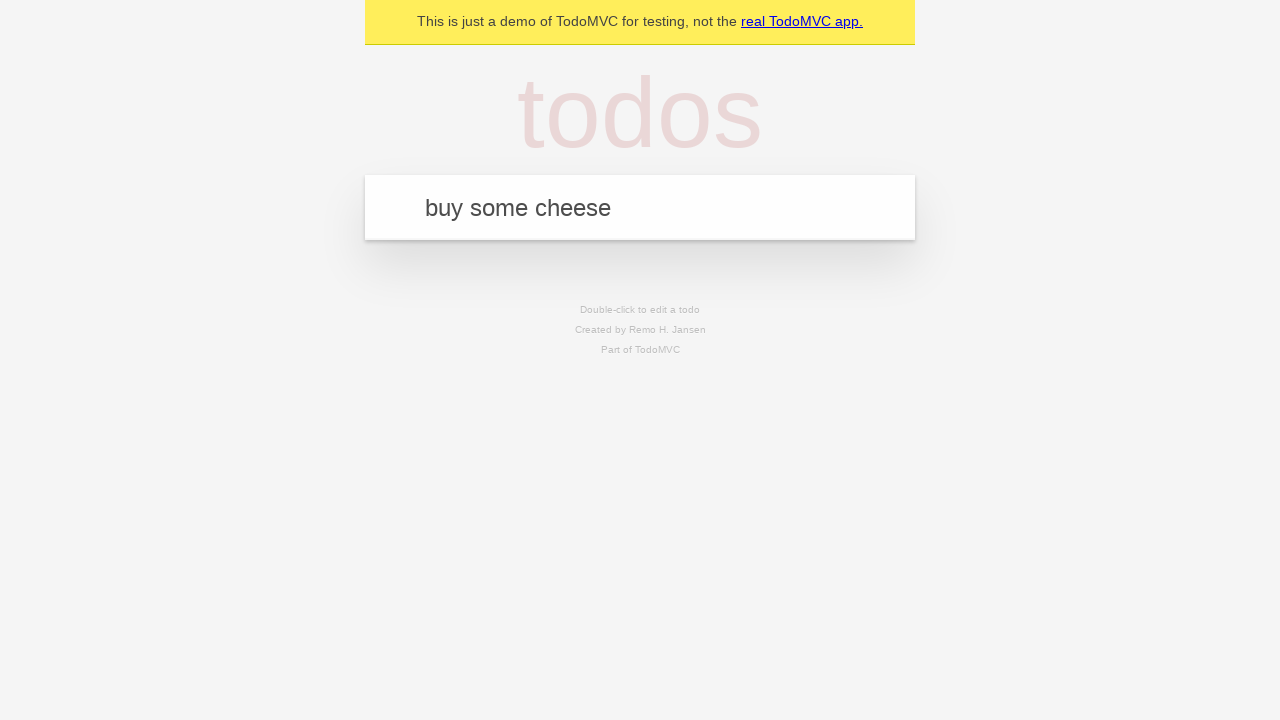

Pressed Enter to create todo 'buy some cheese' on internal:attr=[placeholder="What needs to be done?"i]
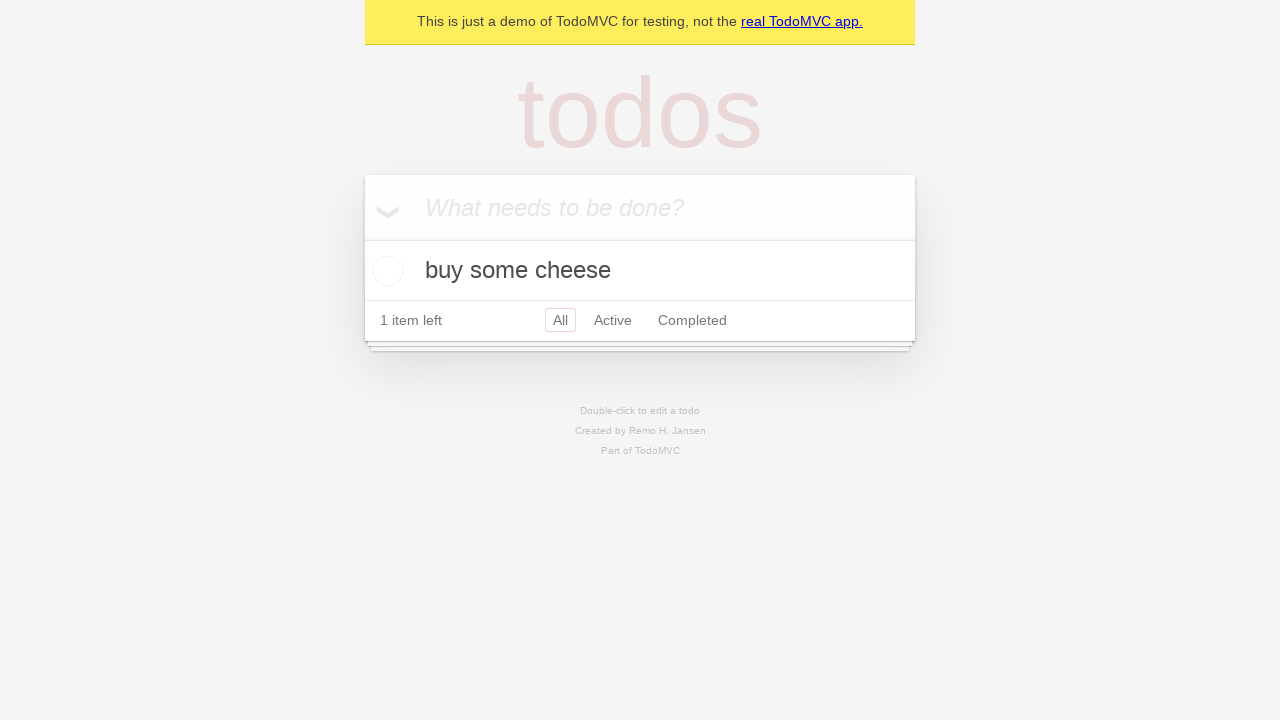

Filled new todo field with 'feed the cat' on internal:attr=[placeholder="What needs to be done?"i]
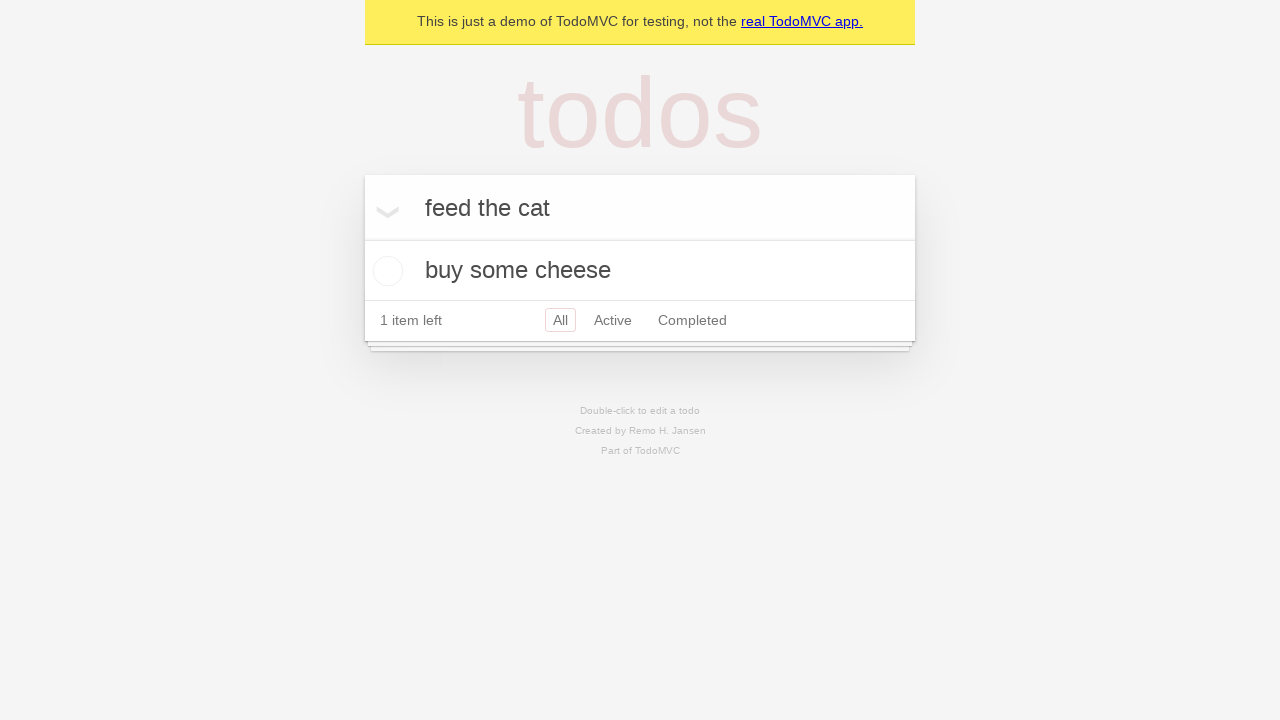

Pressed Enter to create todo 'feed the cat' on internal:attr=[placeholder="What needs to be done?"i]
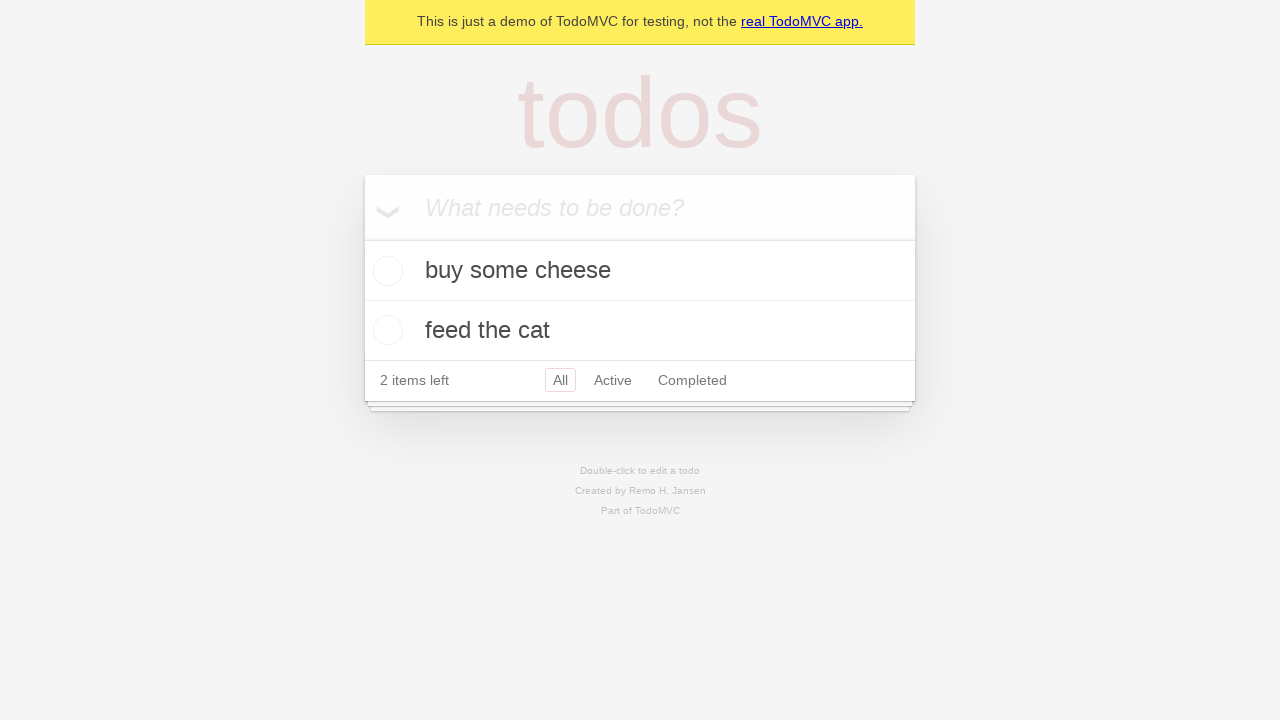

Filled new todo field with 'book a doctors appointment' on internal:attr=[placeholder="What needs to be done?"i]
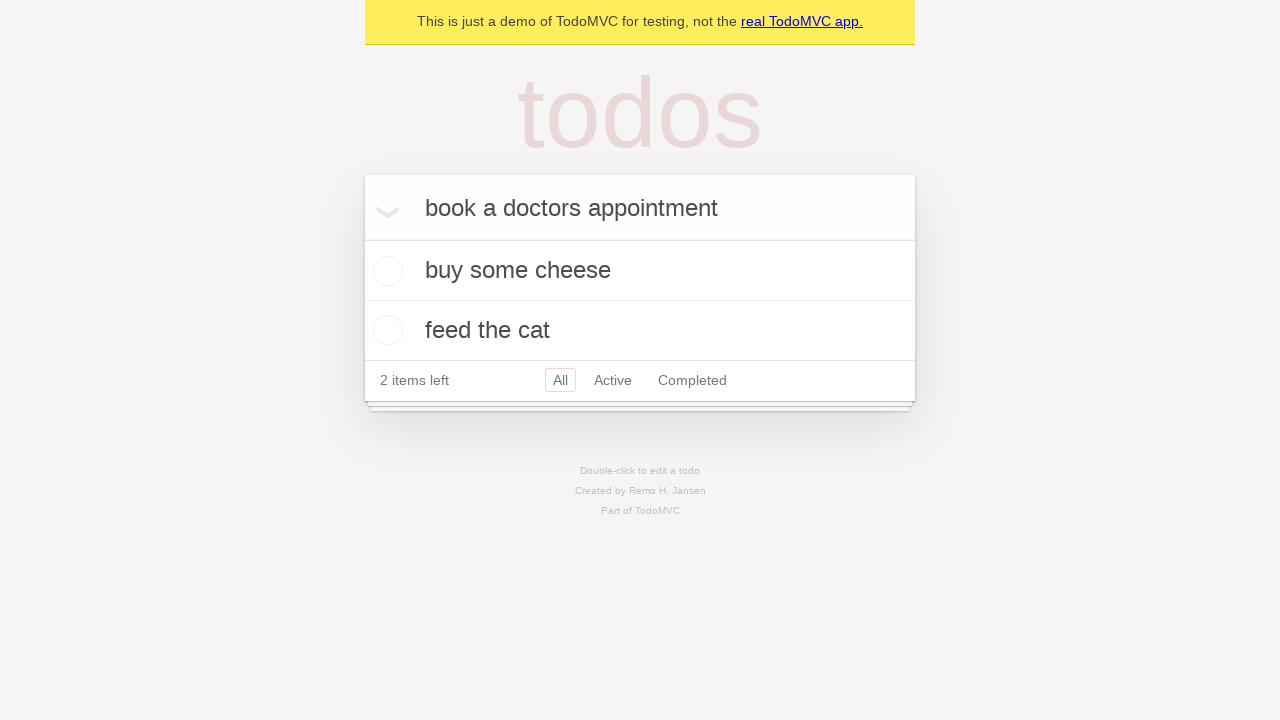

Pressed Enter to create todo 'book a doctors appointment' on internal:attr=[placeholder="What needs to be done?"i]
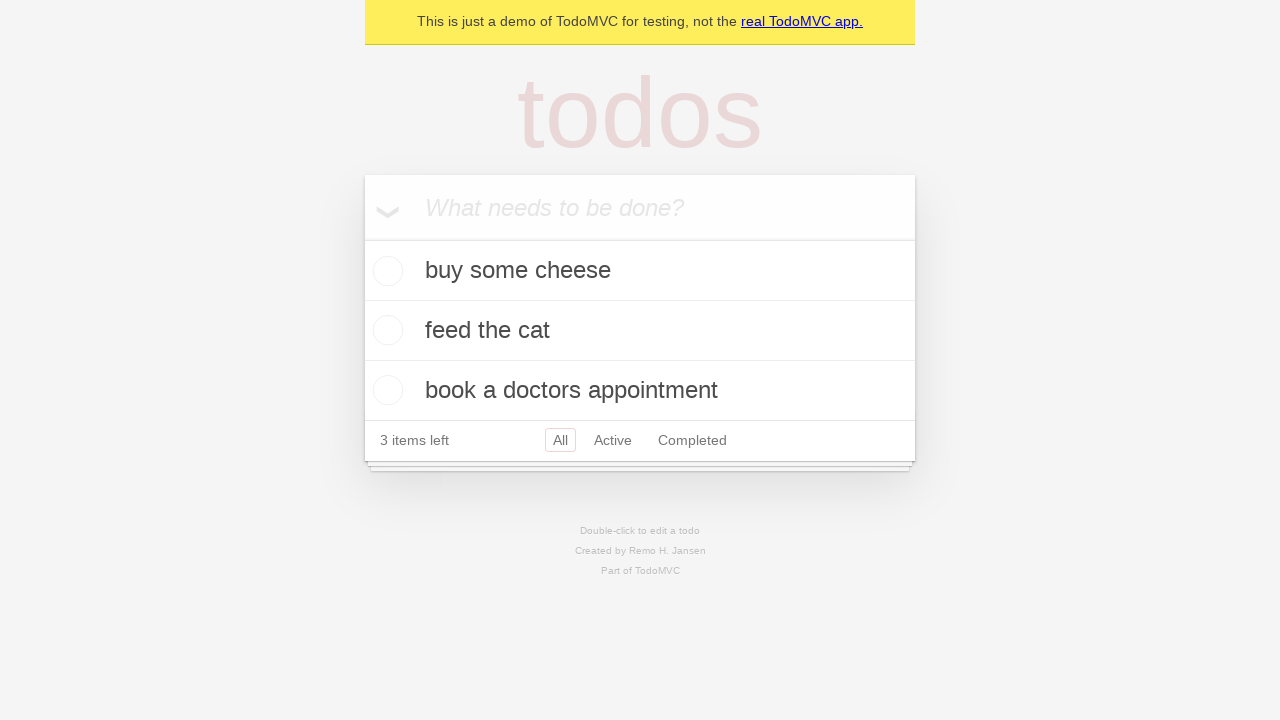

Checked the 'Mark all as complete' toggle at (362, 238) on internal:label="Mark all as complete"i
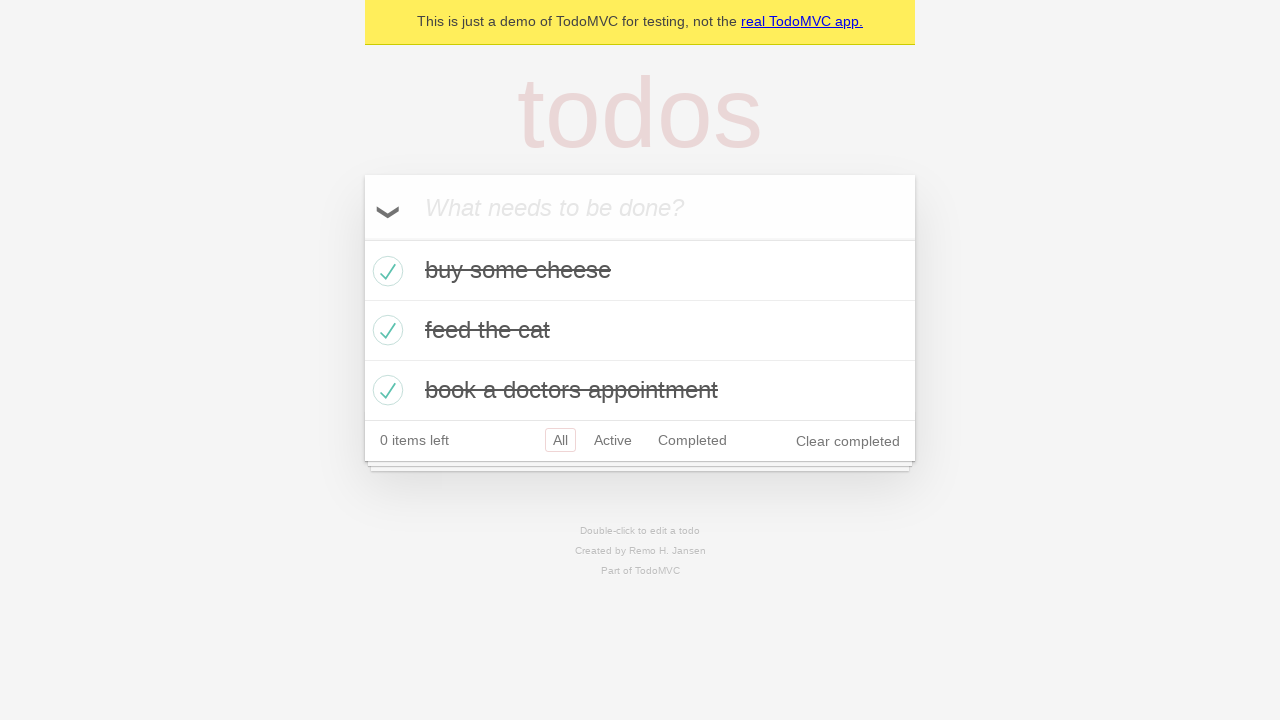

Unchecked the first todo item at (385, 271) on internal:testid=[data-testid="todo-item"s] >> nth=0 >> internal:role=checkbox
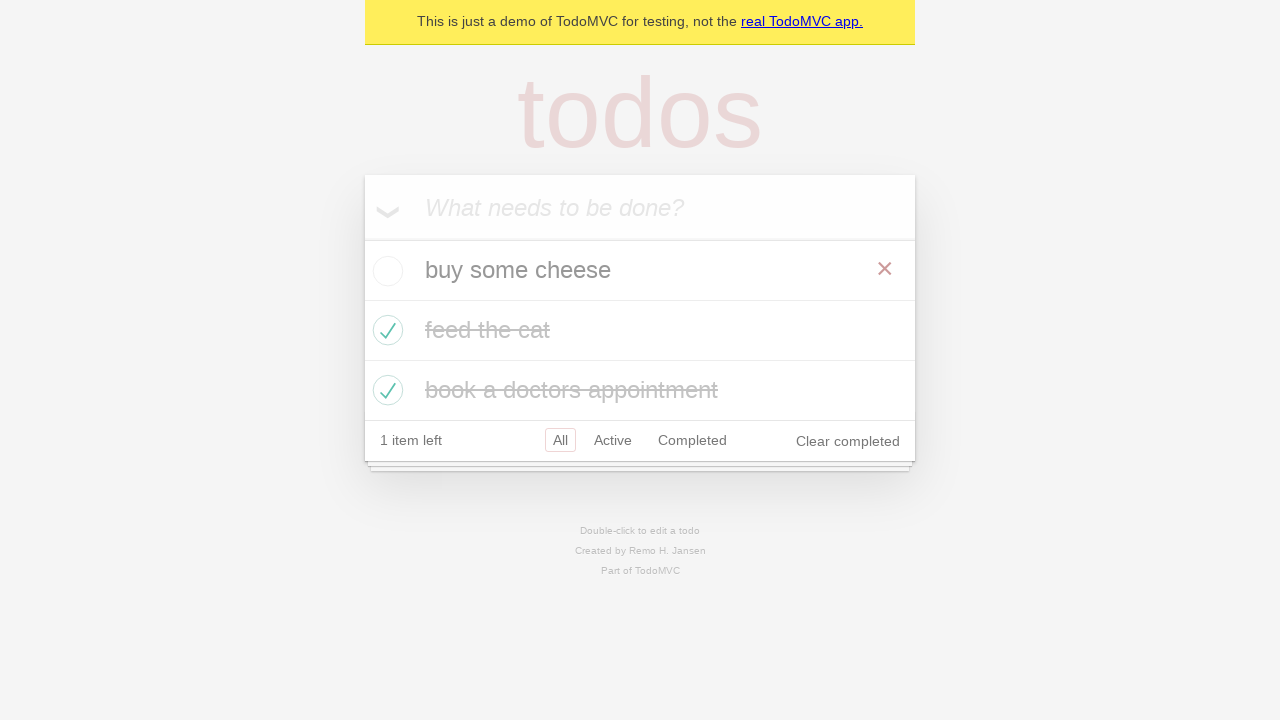

Checked the first todo item again at (385, 271) on internal:testid=[data-testid="todo-item"s] >> nth=0 >> internal:role=checkbox
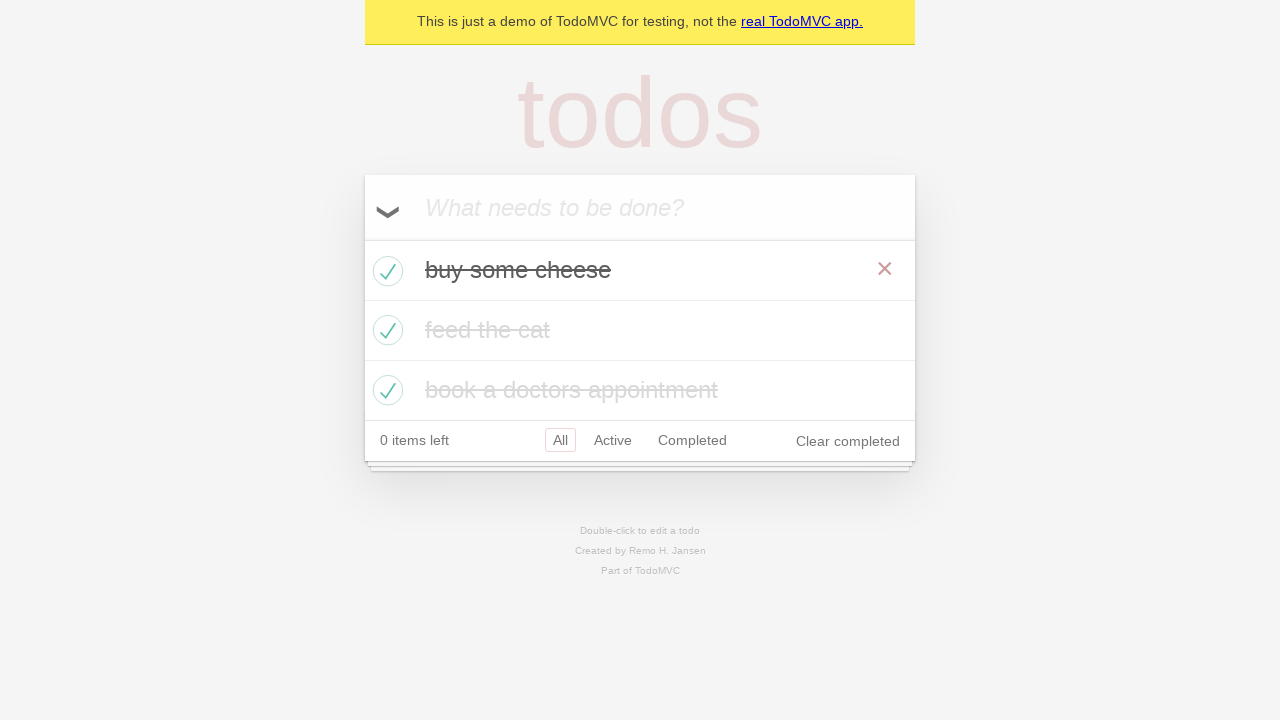

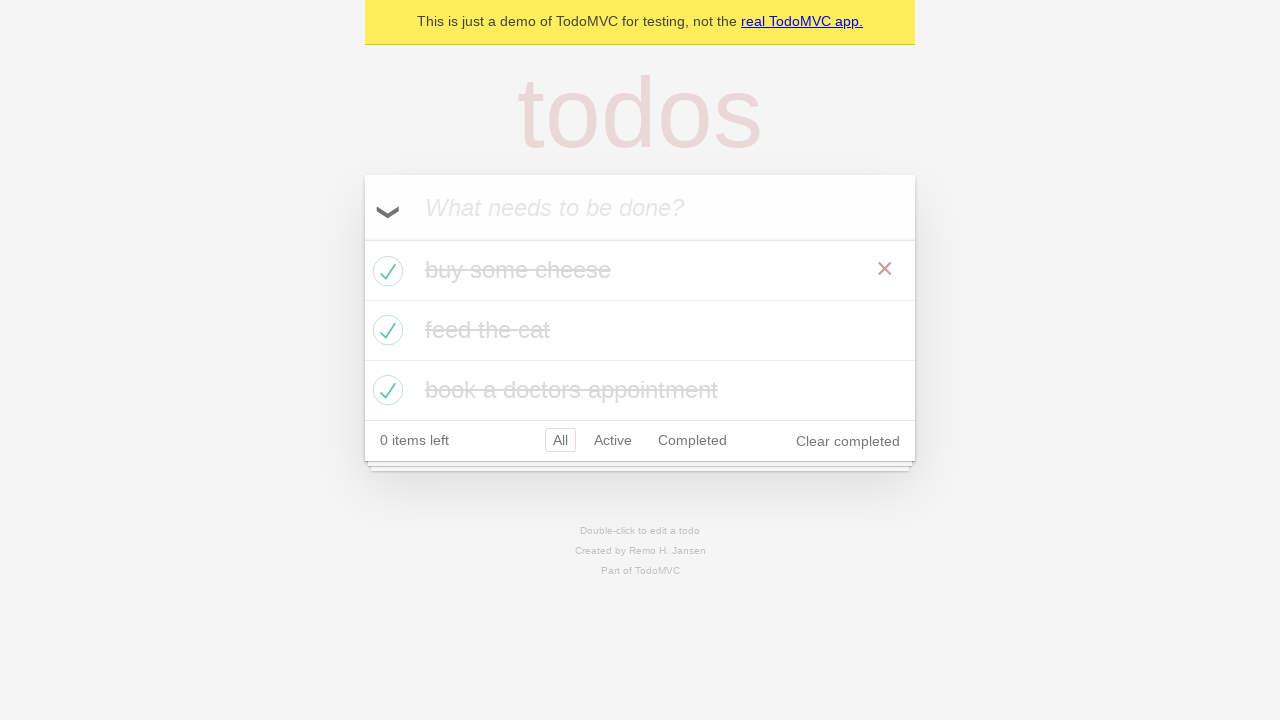